Navigates to Browse APIs, searches for Vesta/Moon/Mars Trek WMTS and clicks through documentation sections

Starting URL: https://api.nasa.gov/

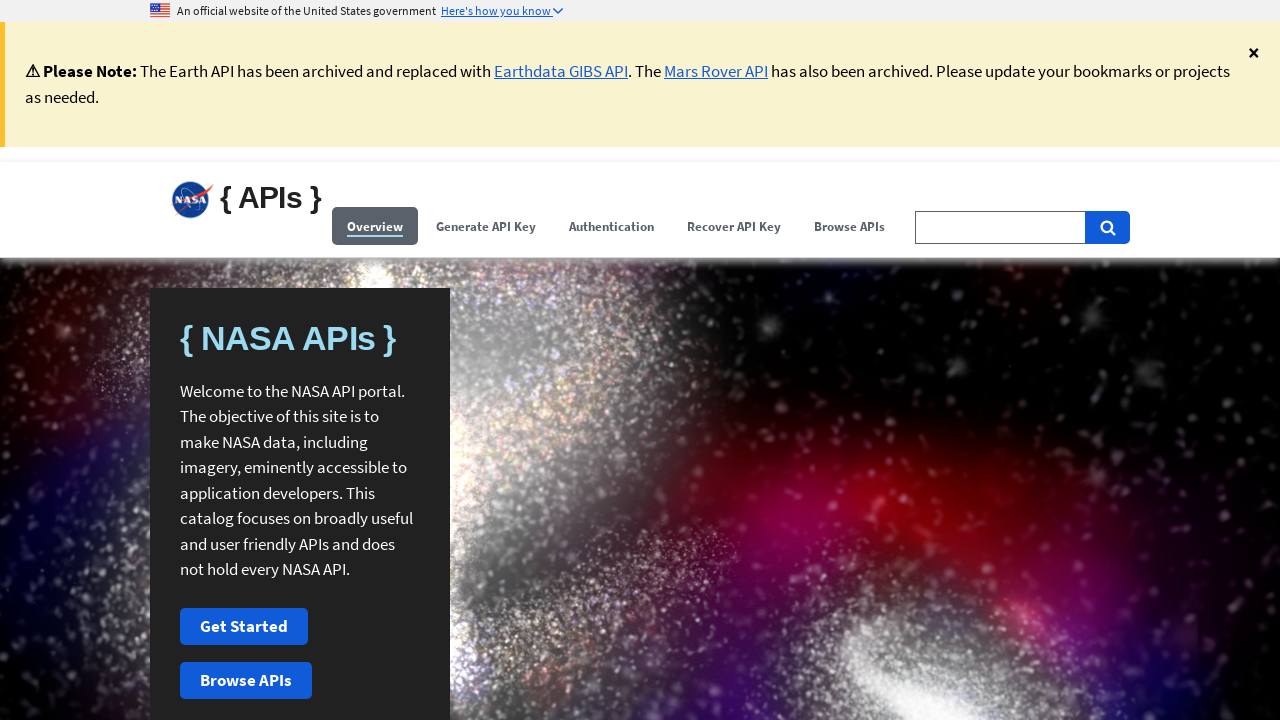

Clicked Browse APIs menu at (850, 226) on (//span[contains(.,'Browse APIs')])[1]
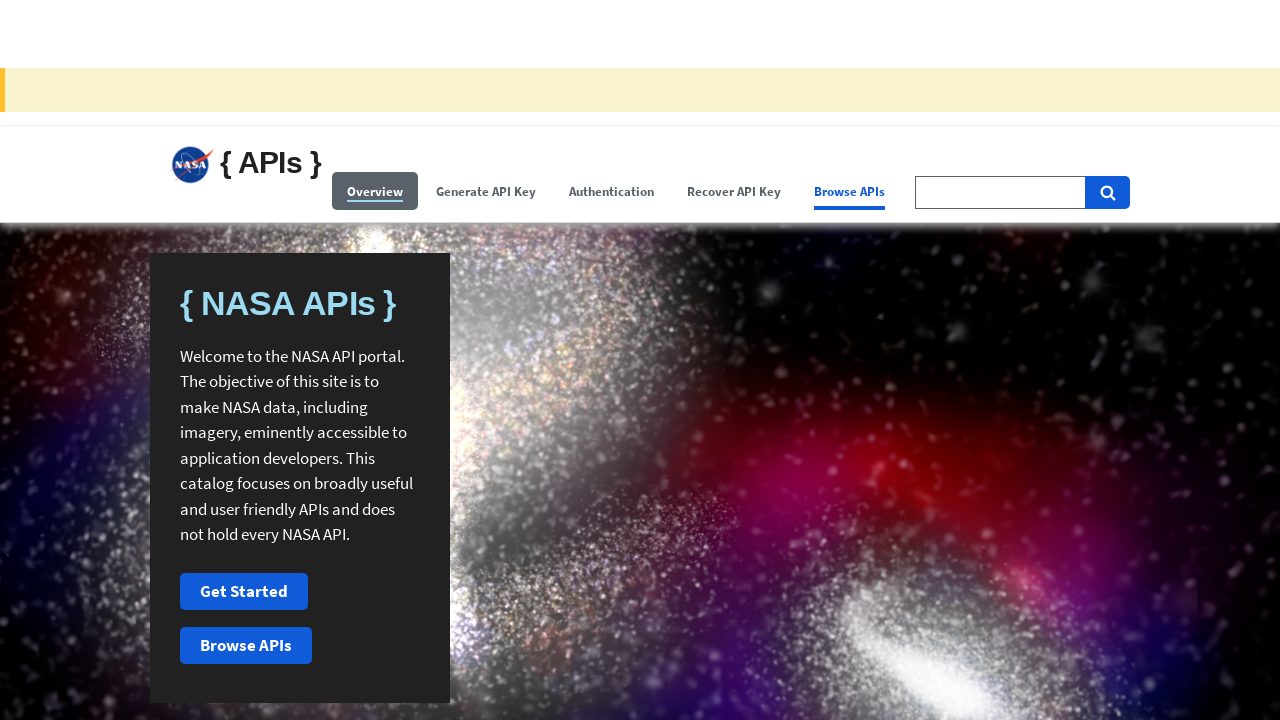

Filled search field with 'Vesta/Moon/Mars Trek WMTS' on //input[@id='search-field-big']
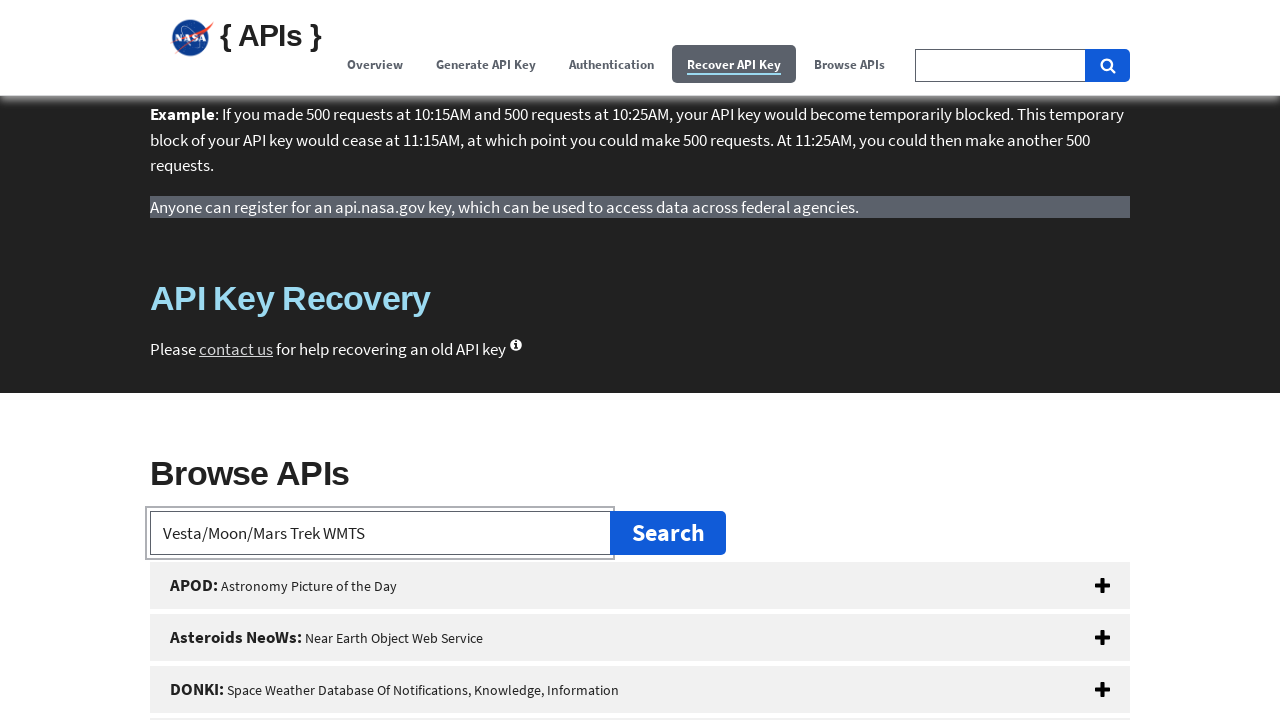

Clicked Vesta/Moon/Mars Trek WMTS button at (640, 360) on xpath=//button[@id='vesta-moon-mars-trek-wmts']
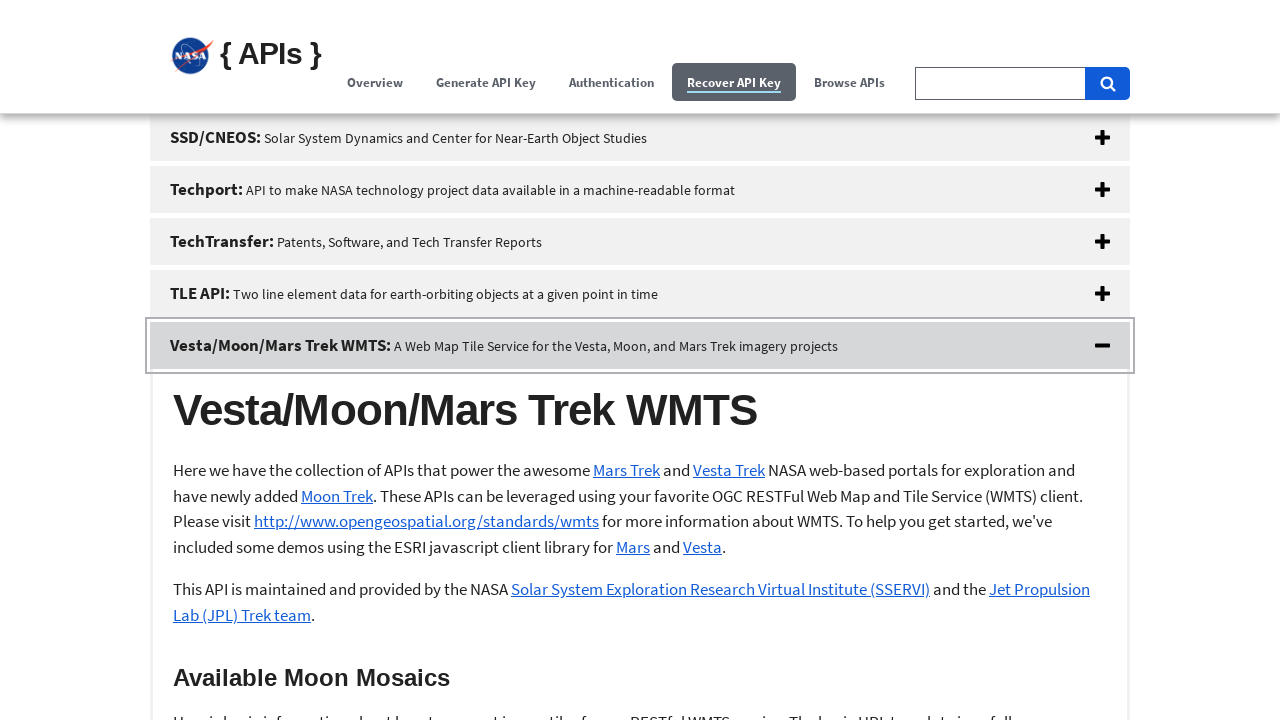

Clicked Trek documentation section header at (640, 198) on xpath=//h1[@id='trek']
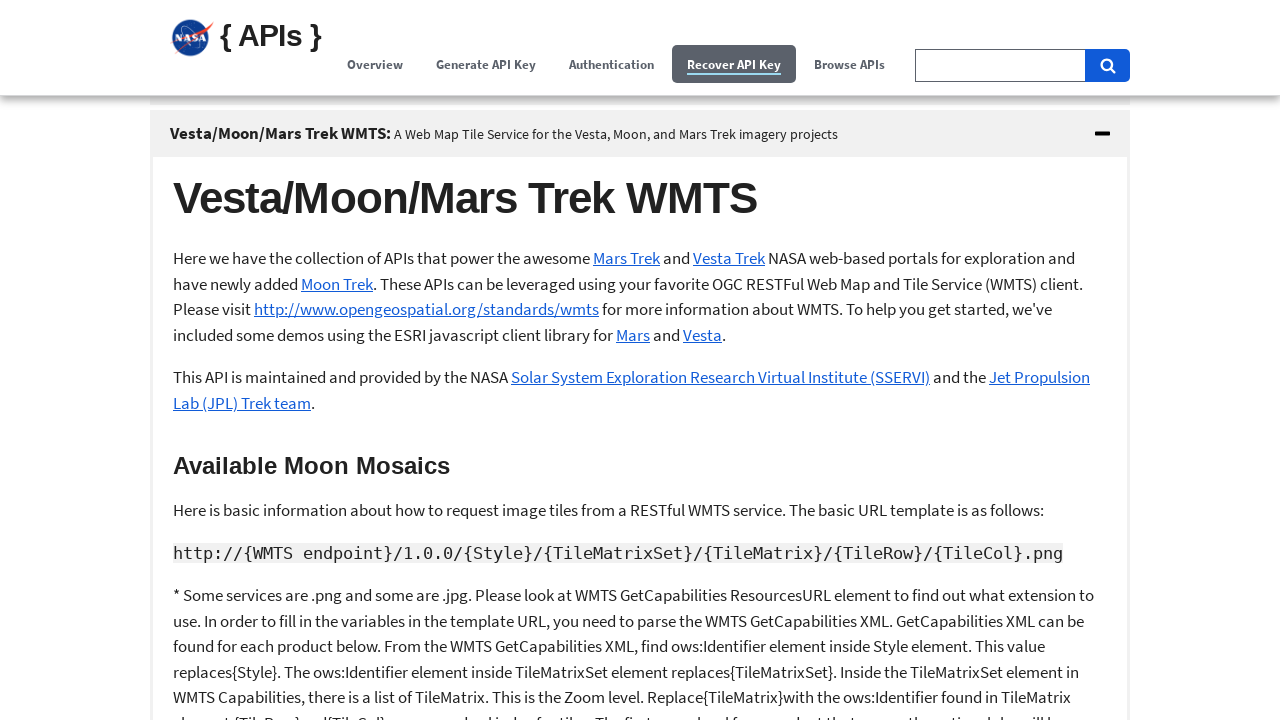

Clicked Available Moon Mosaics section at (640, 467) on xpath=//h3[contains(text(),'Available Moon Mosaics')]
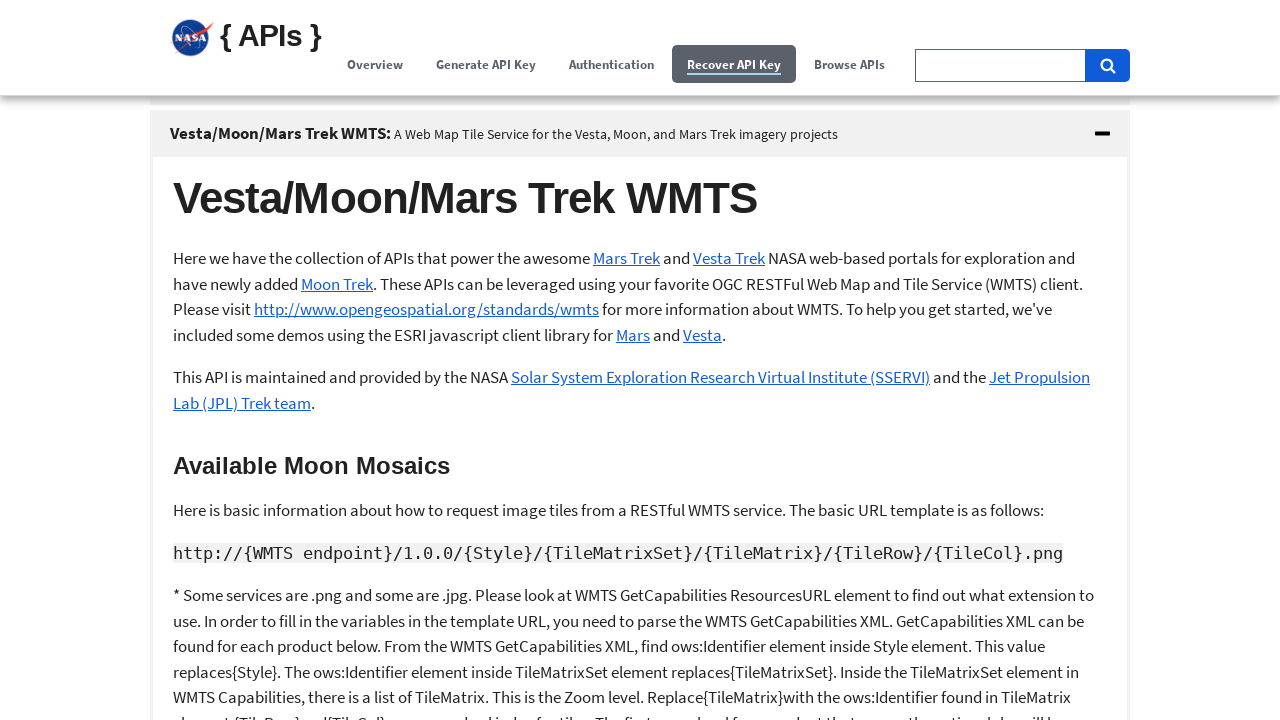

Clicked Available Mars Mosaics section at (640, 360) on xpath=//h3[contains(text(),'Available Mars Mosaics')]
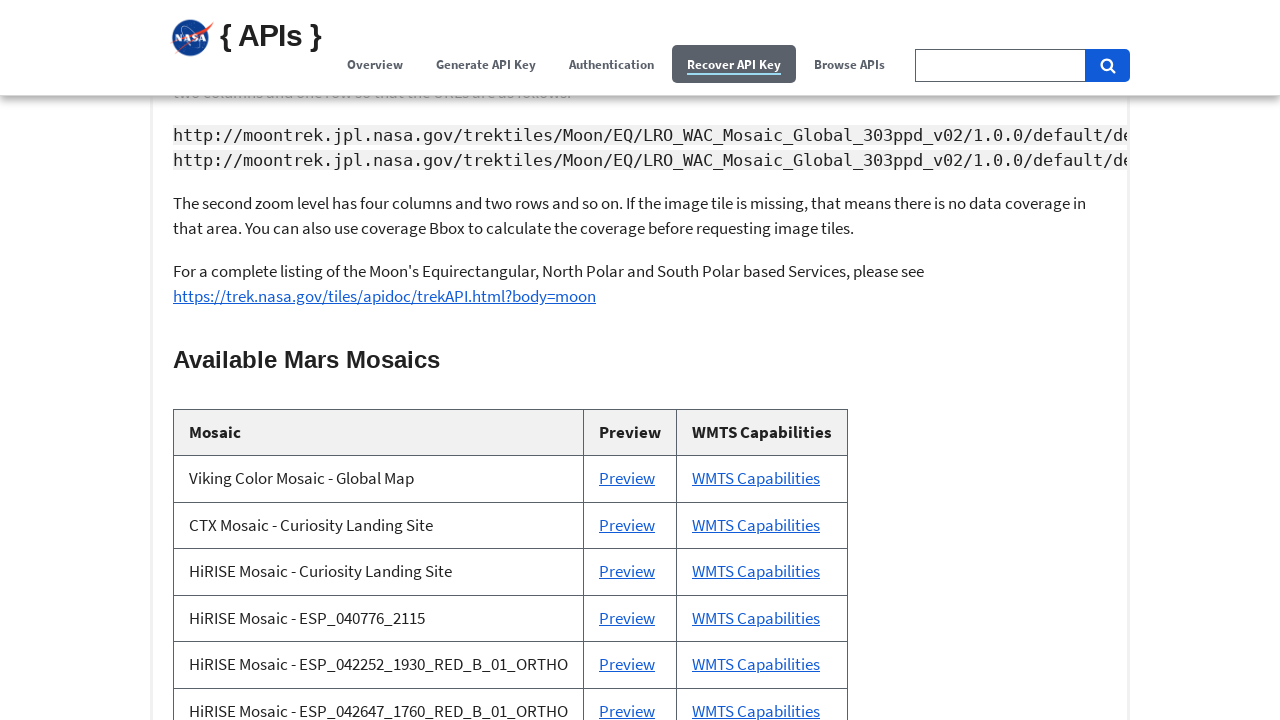

Clicked Available Vesta Mosaics section at (640, 360) on xpath=//h3[contains(text(),'Available Vesta Mosaics')]
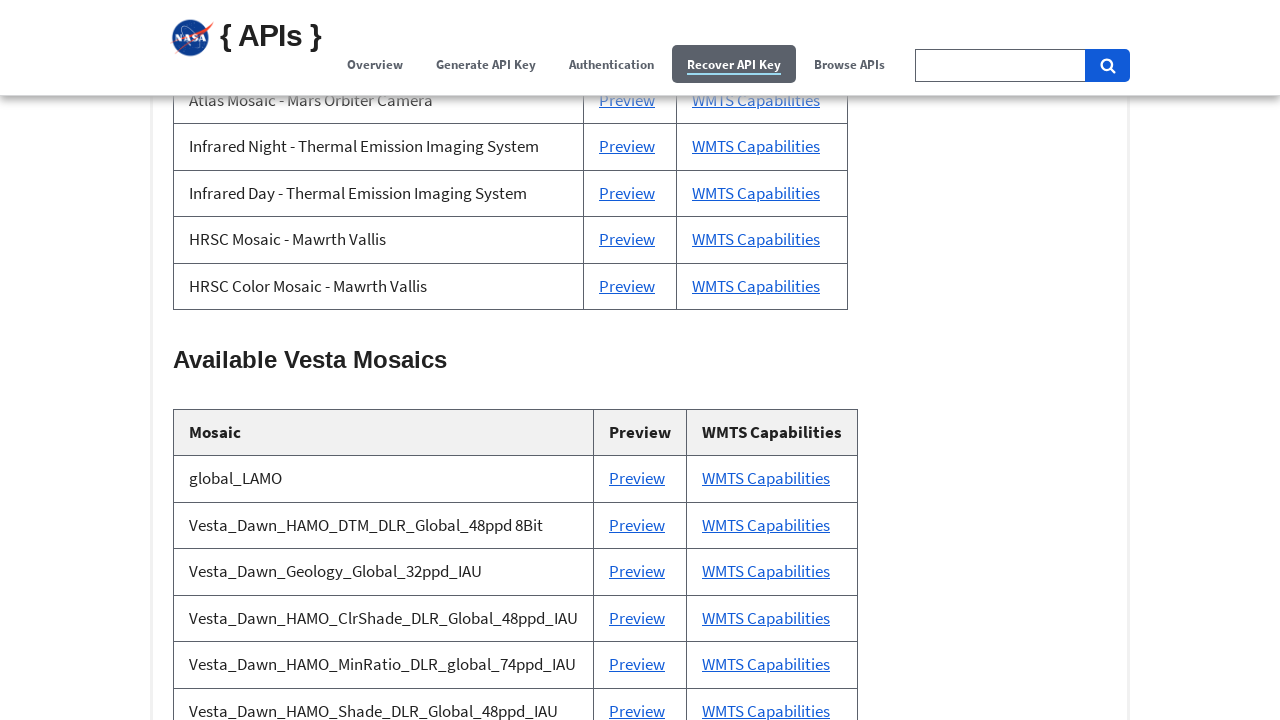

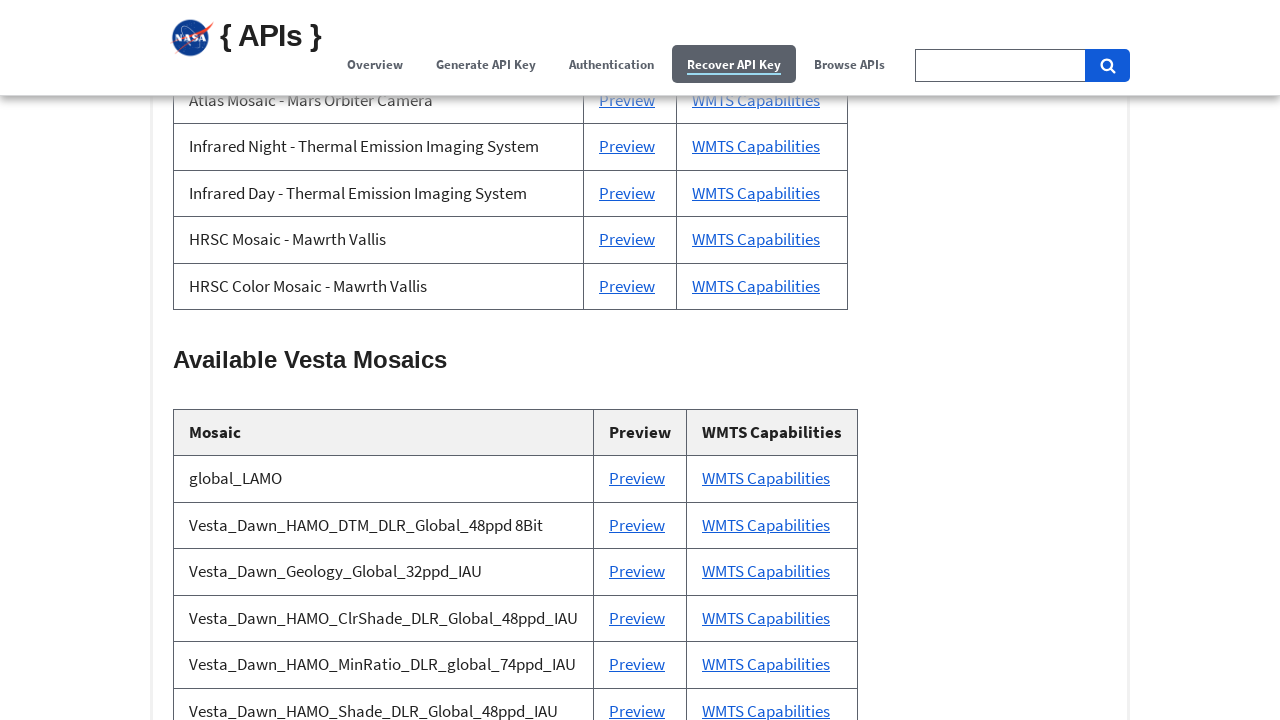